Tests dynamic element functionality by clicking an "adder" button and verifying that a red box element appears and is displayed on the page.

Starting URL: https://www.selenium.dev/selenium/web/dynamic.html

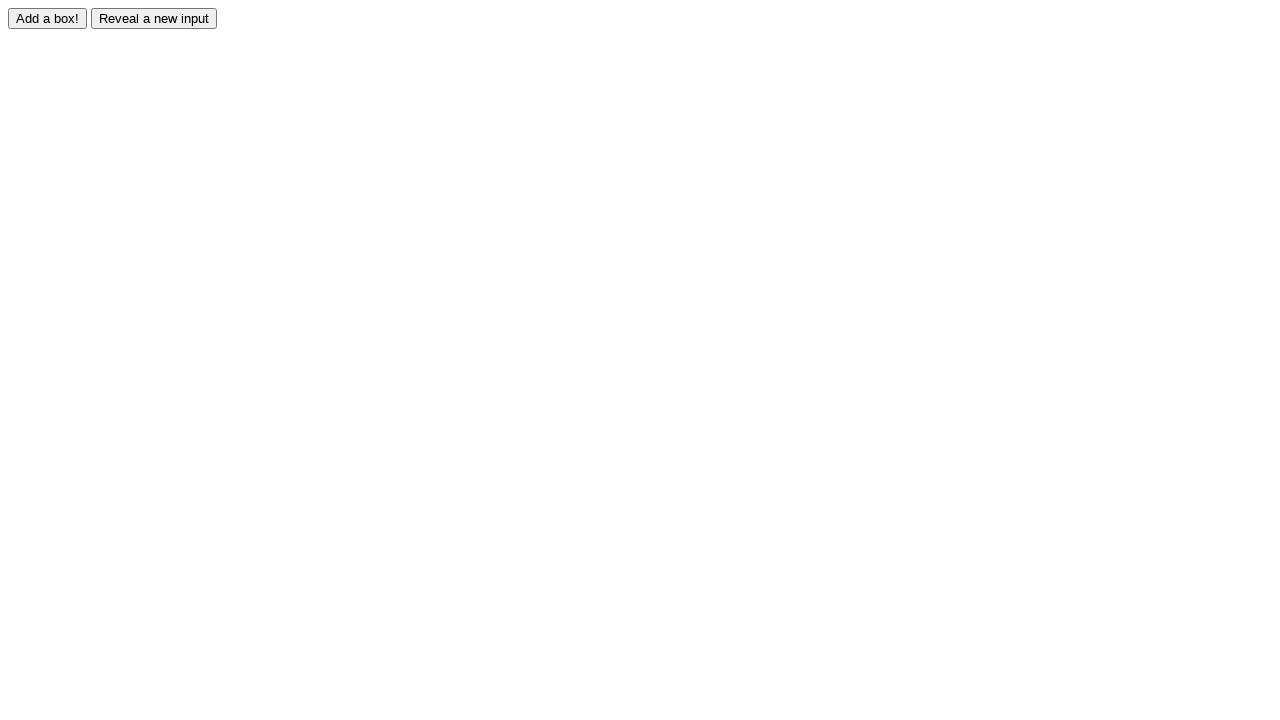

Clicked the adder button to trigger dynamic content at (48, 18) on #adder
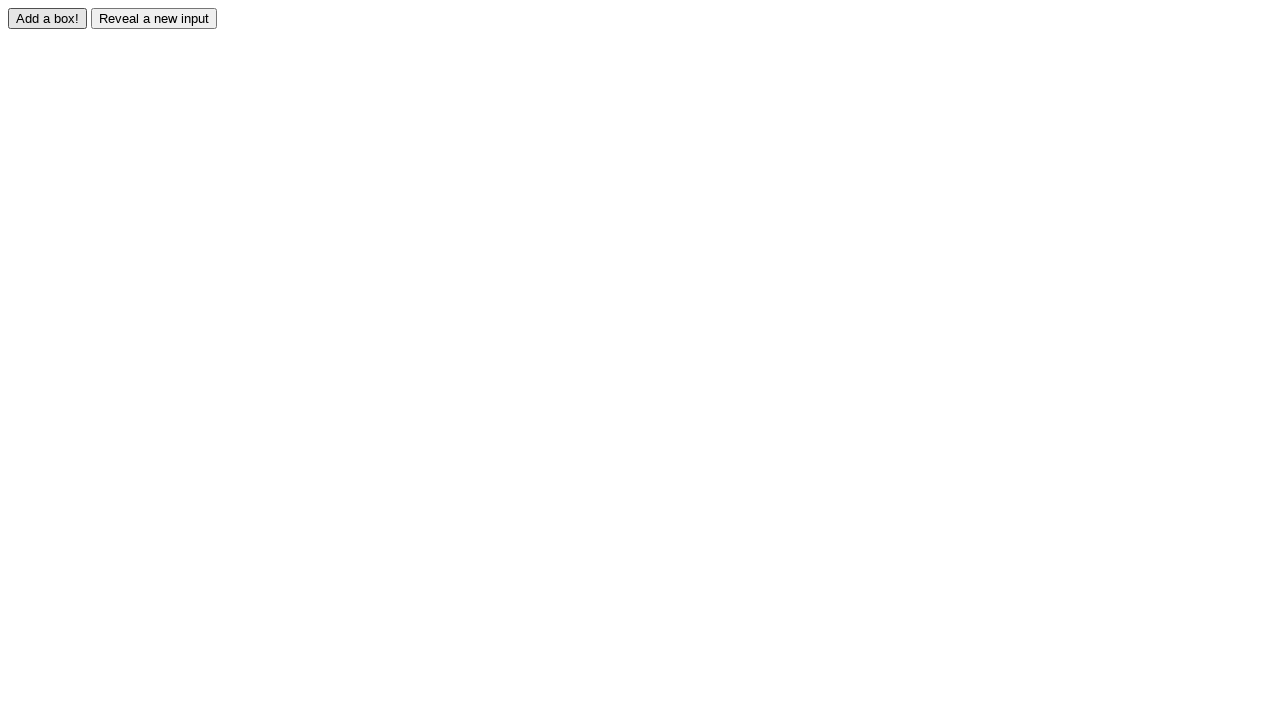

Waited for the red box element to appear
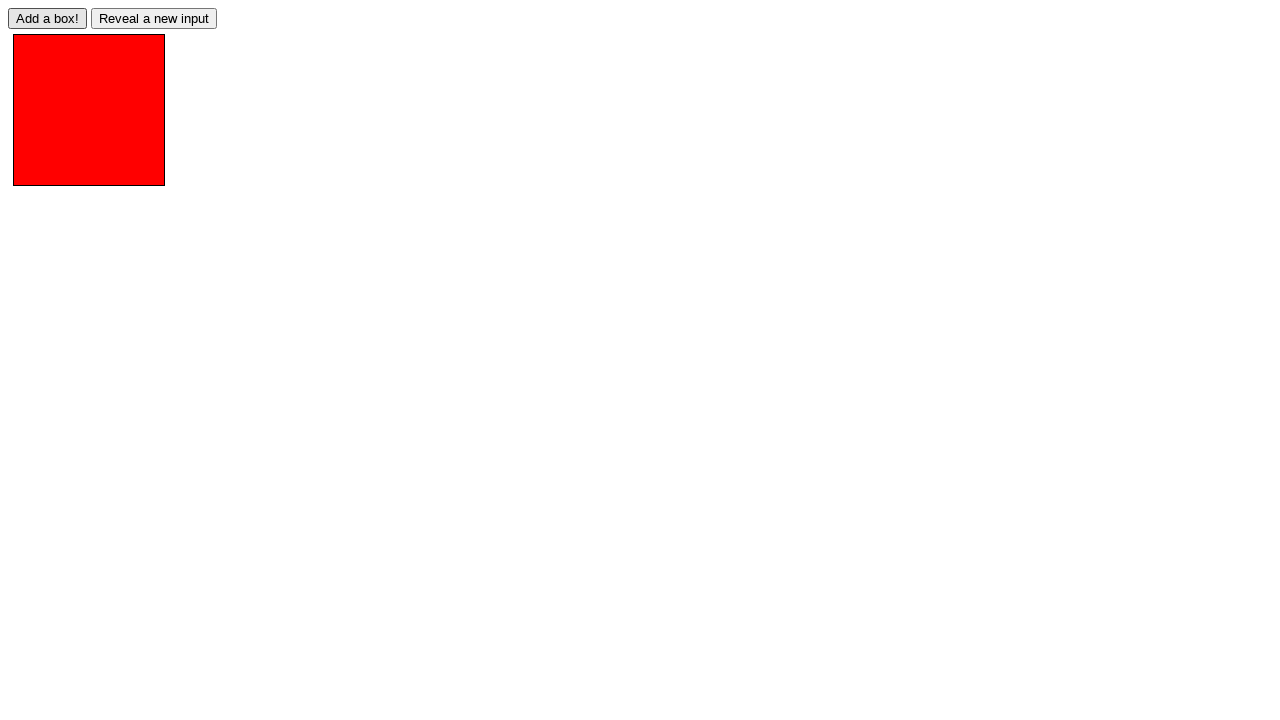

Located the red box element
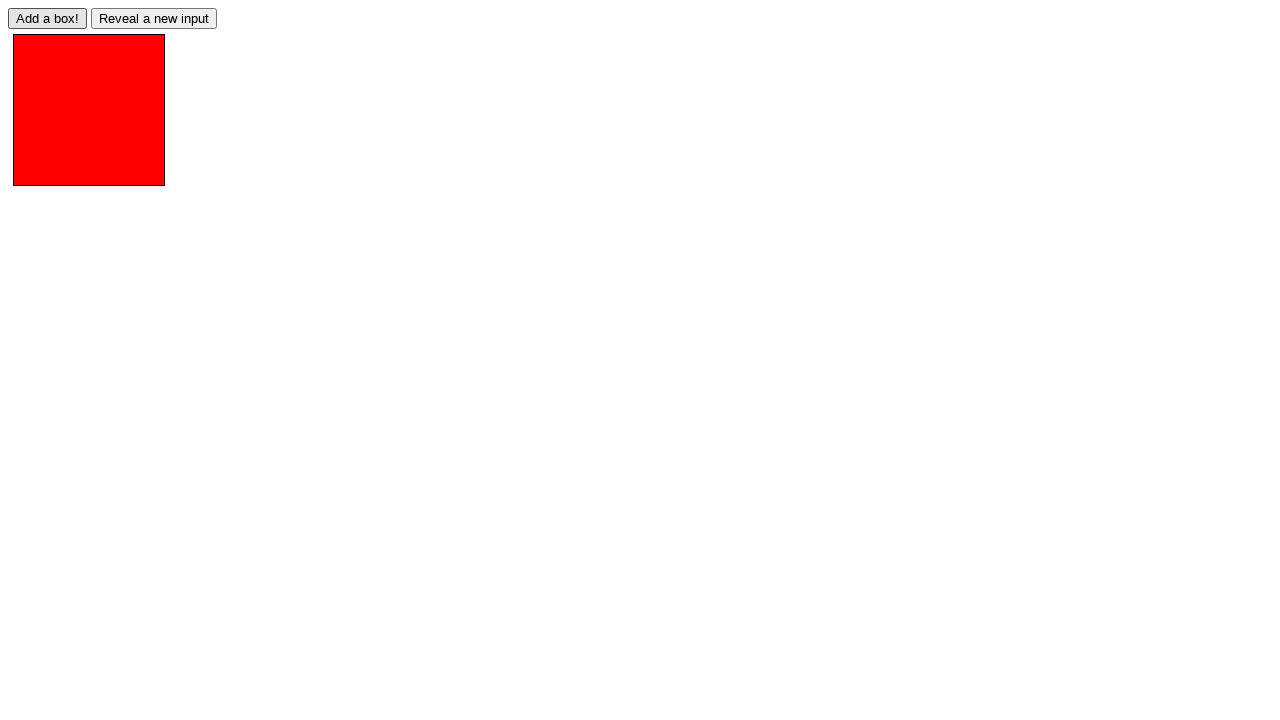

Verified that the red box is visible on the page
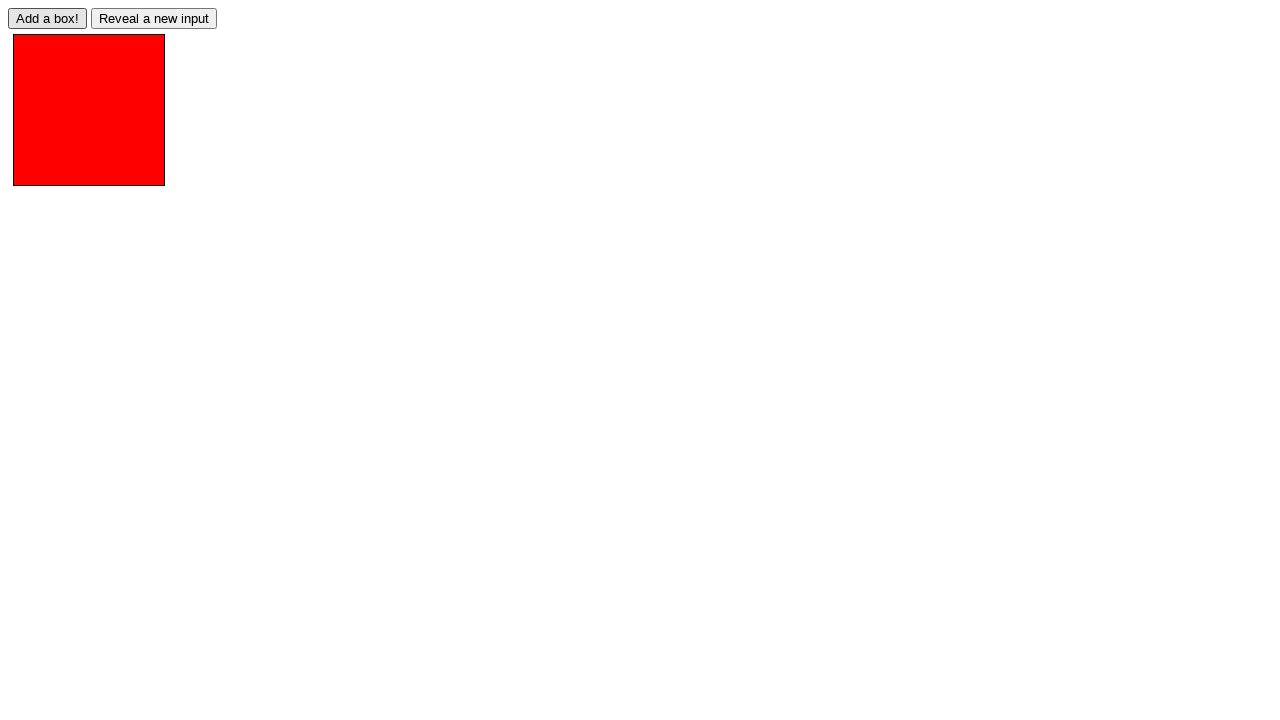

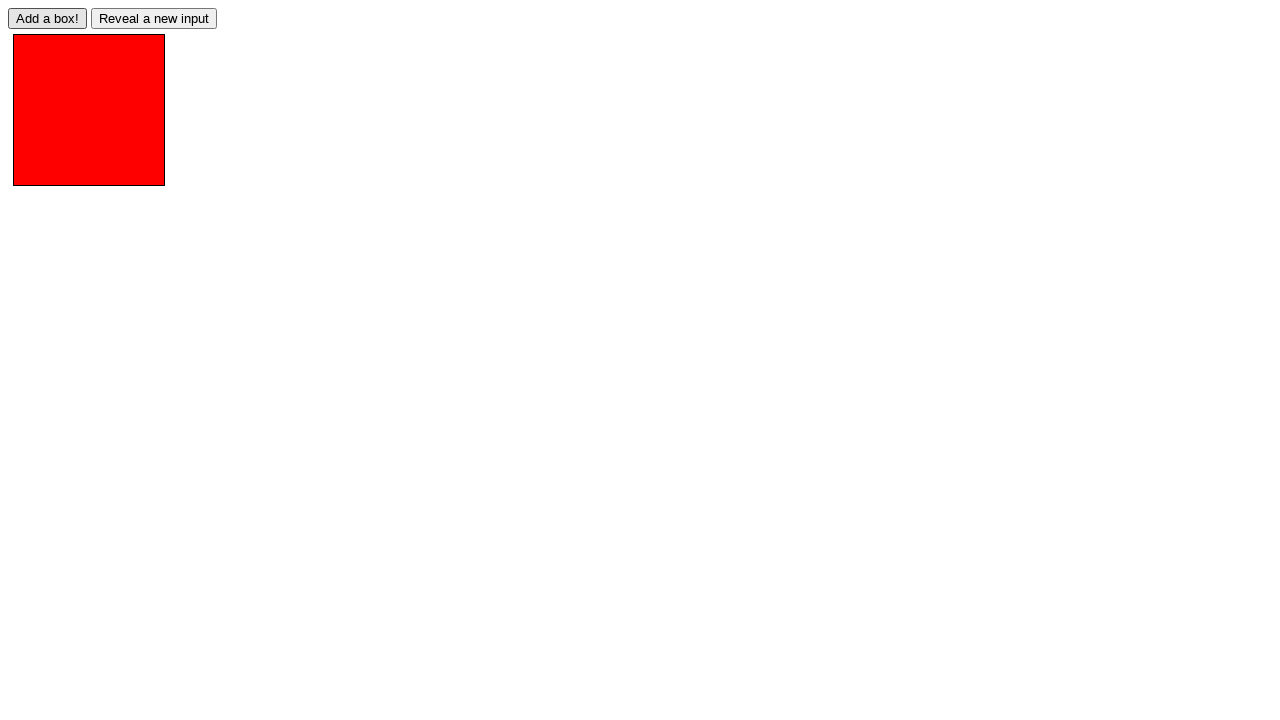